Tests that the name field is required by submitting the form without a name and verifying the validation message appears

Starting URL: http://mock.agiletrailblazers.com/contact.html

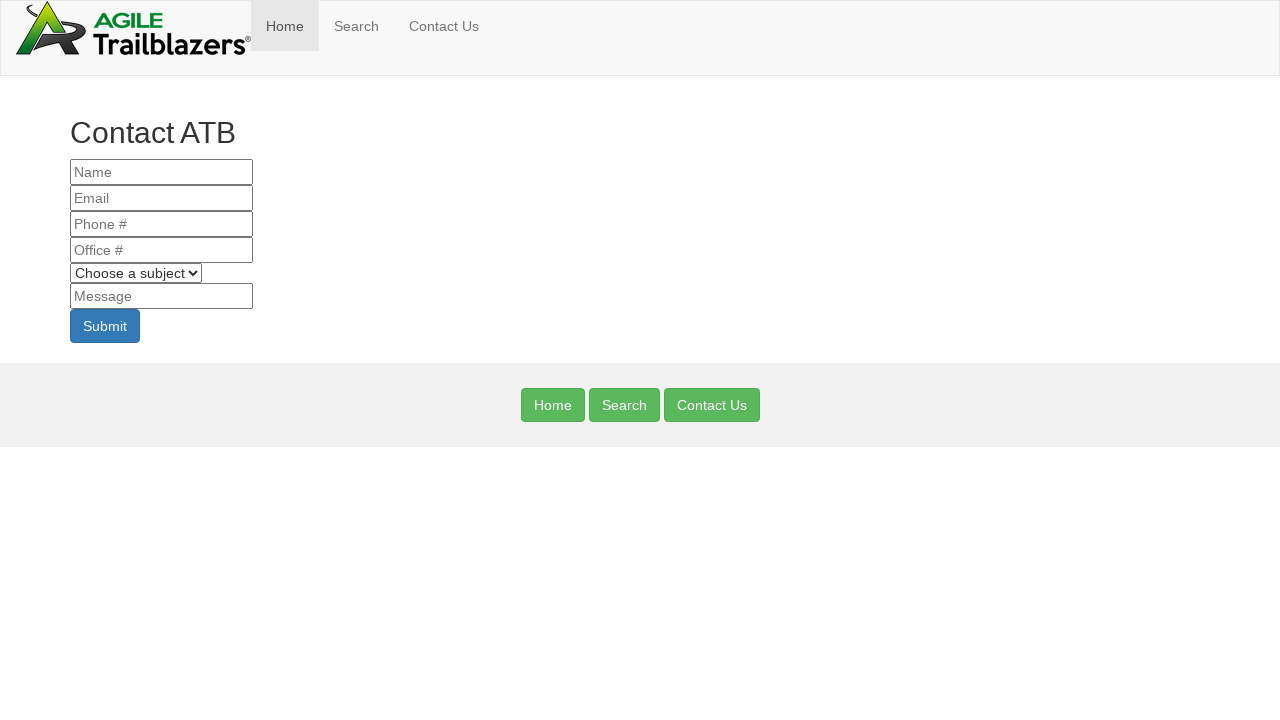

Filled email field with 'test1@gmail.com' on #email
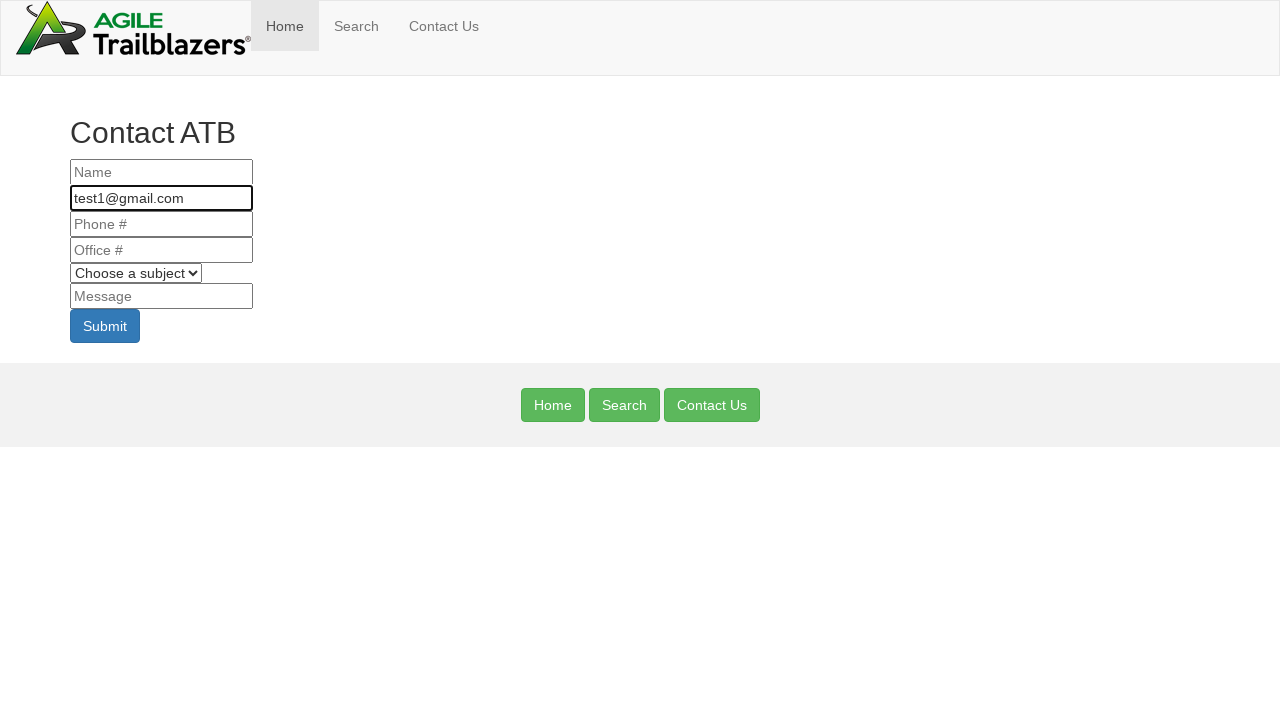

Filled mobile field with '14587895745' on #mobile
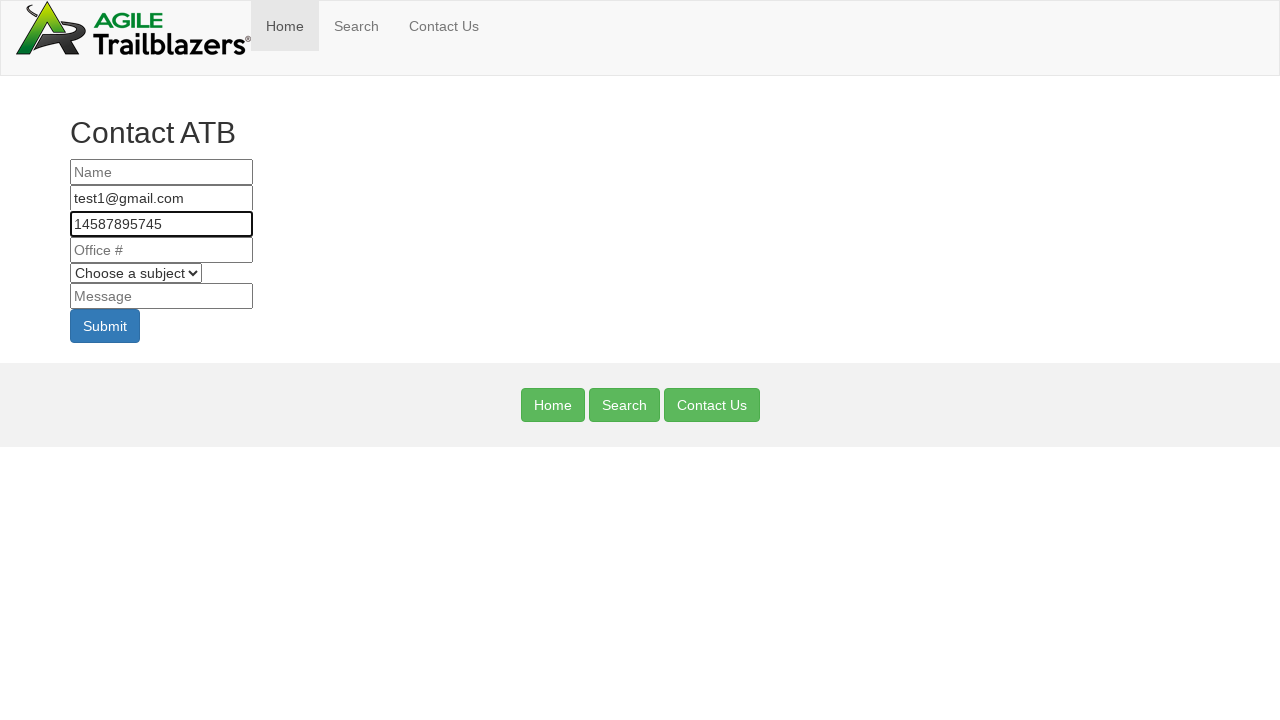

Filled office field with '3954754545' on #office
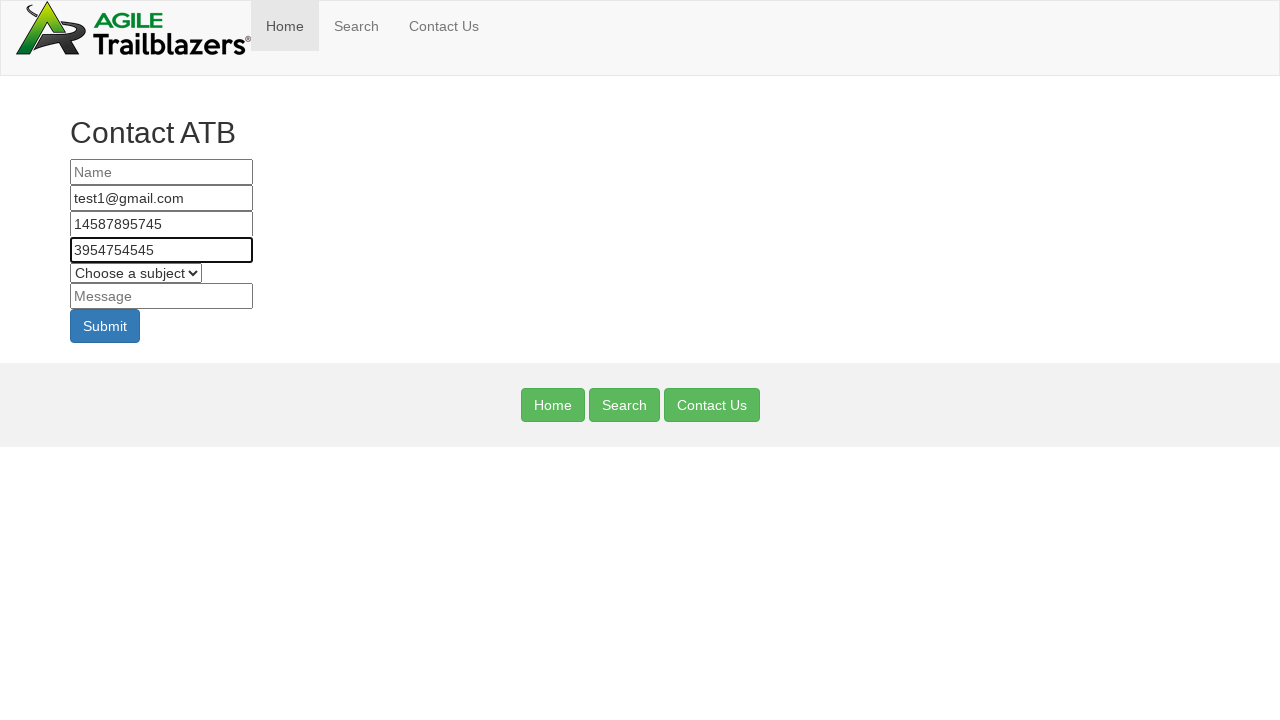

Selected 'Agile' from subject dropdown on #subject
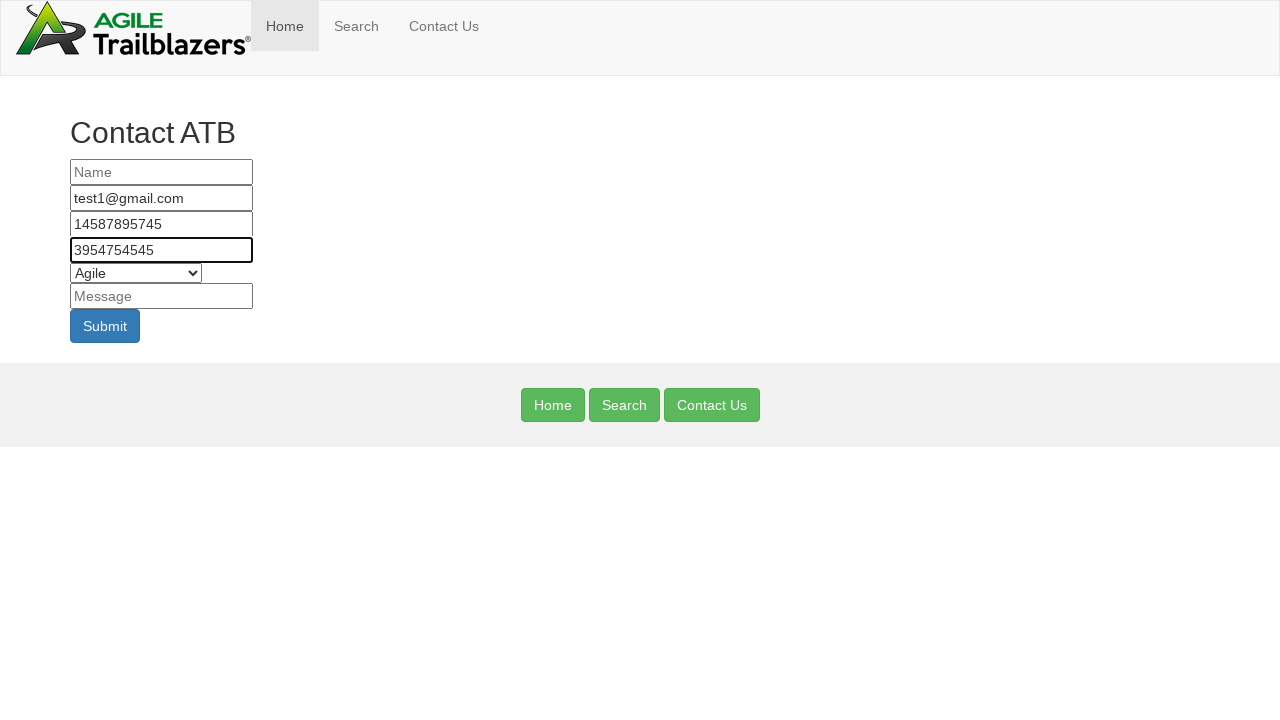

Filled message field with 'Message Test' on #message
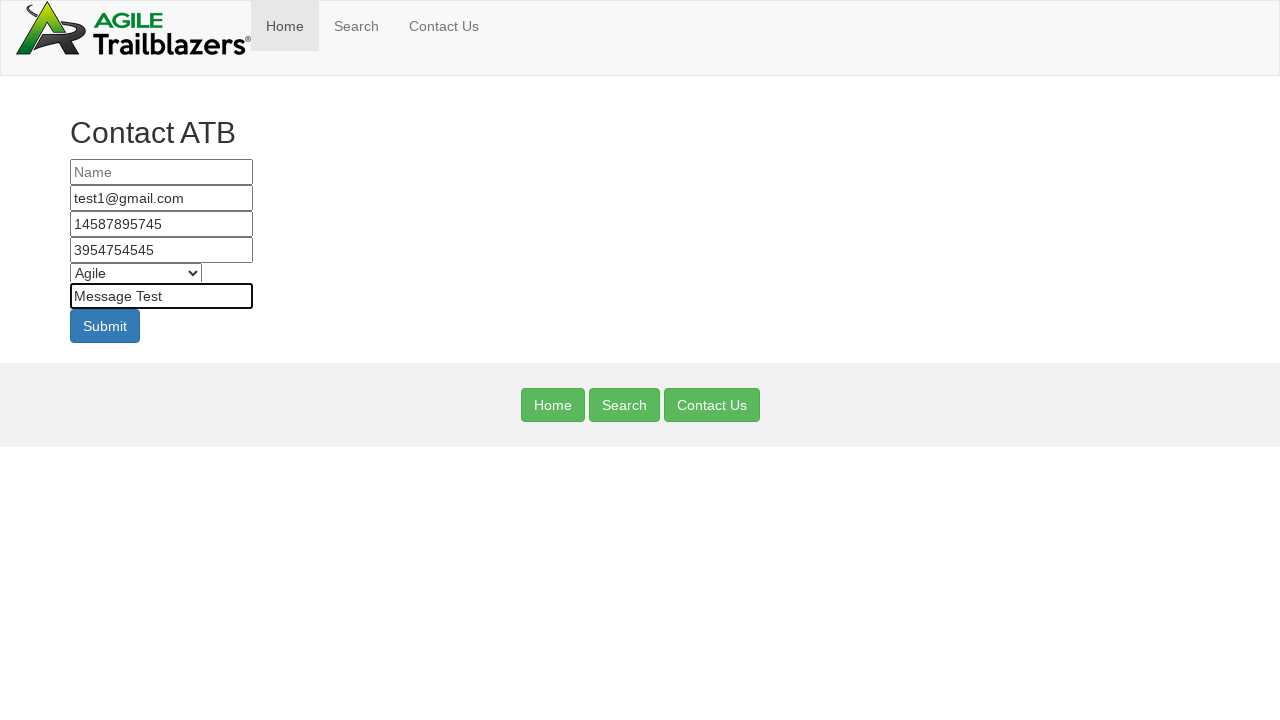

Clicked submit button without filling name field at (105, 326) on #submit
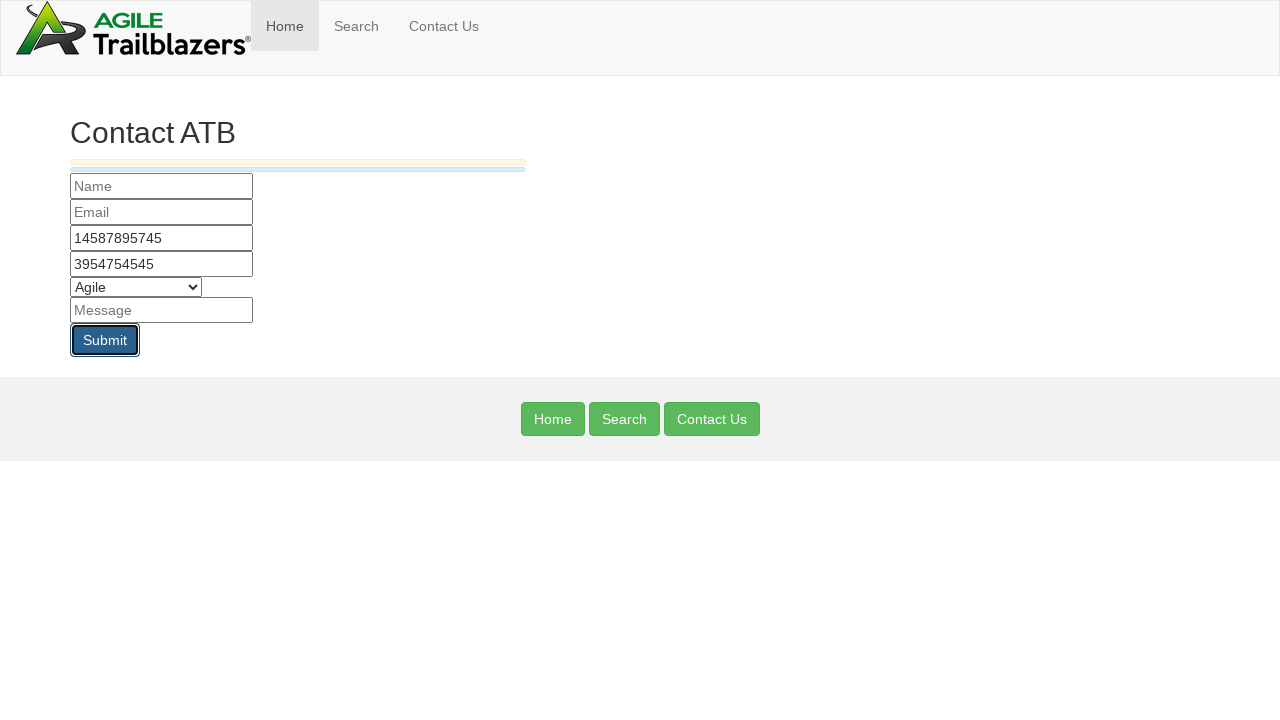

Name validation alert appeared
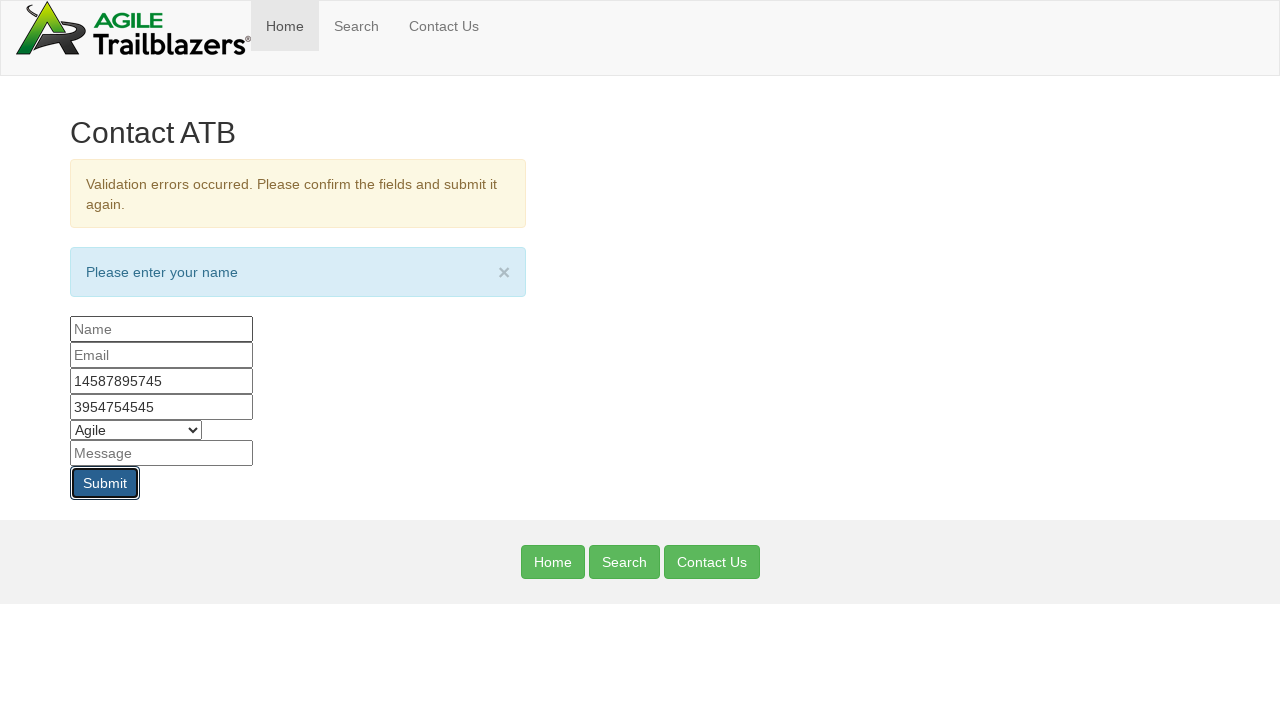

Verified validation message 'Please enter your name' is displayed
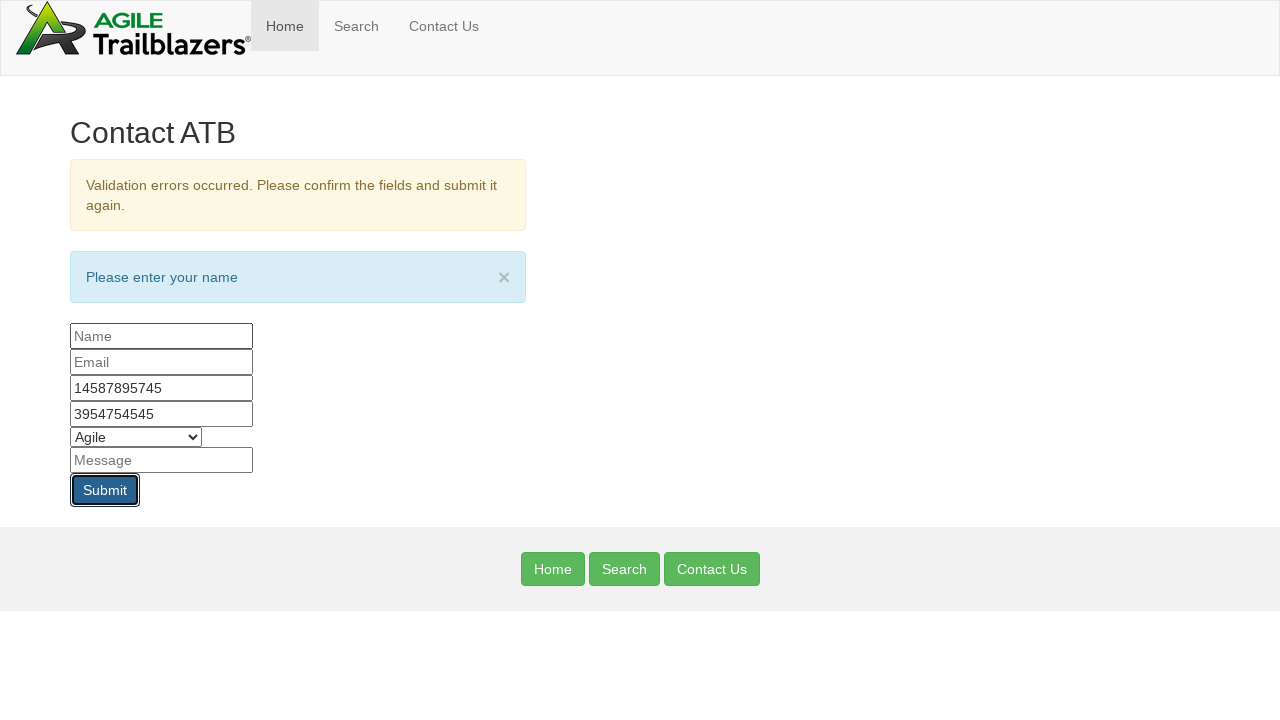

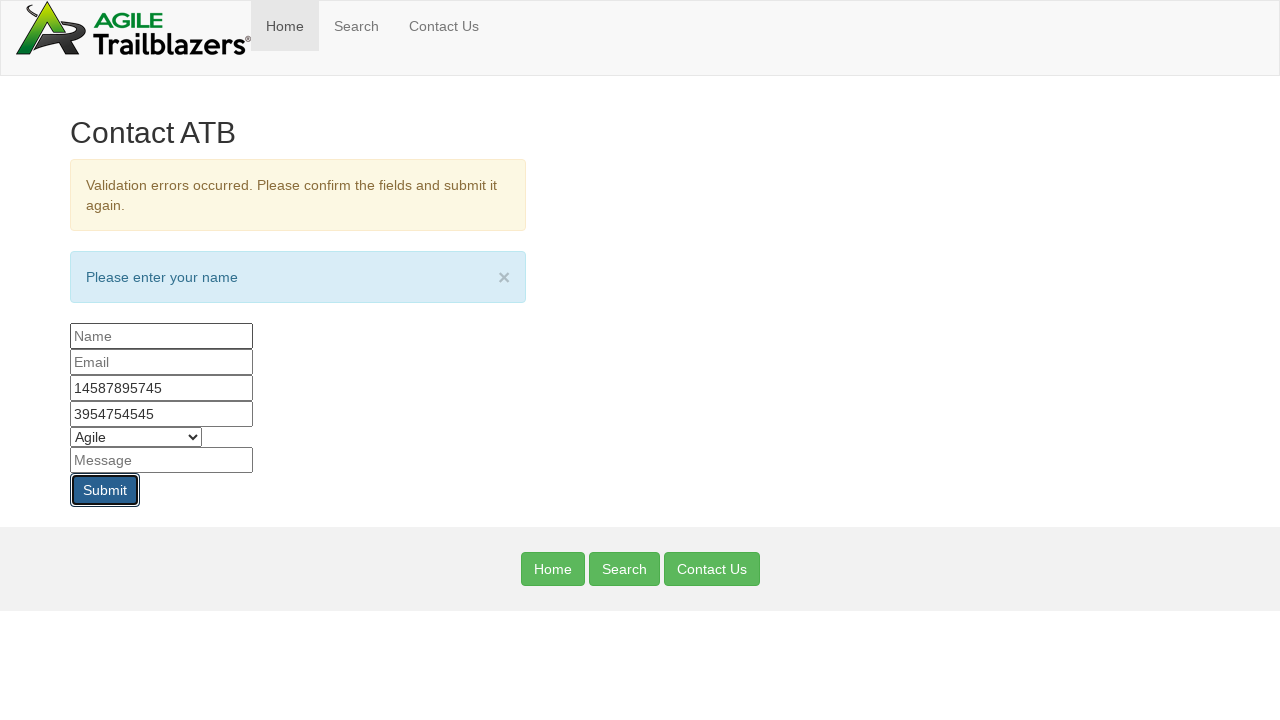